Tests handling of browser dialog/prompt by clicking a button that triggers a prompt dialog and accepting it with a custom message

Starting URL: https://letcode.in/alert

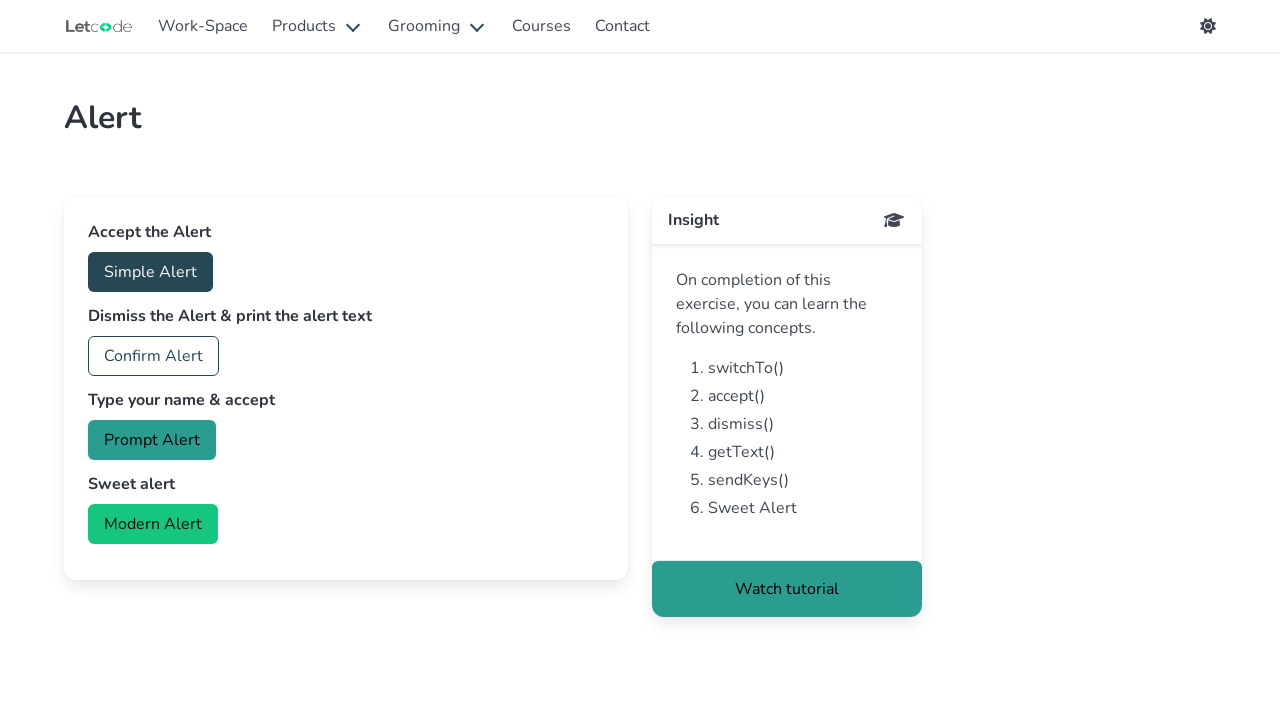

Set up dialog handler to accept prompt with custom message 'Welcome my friends welcome'
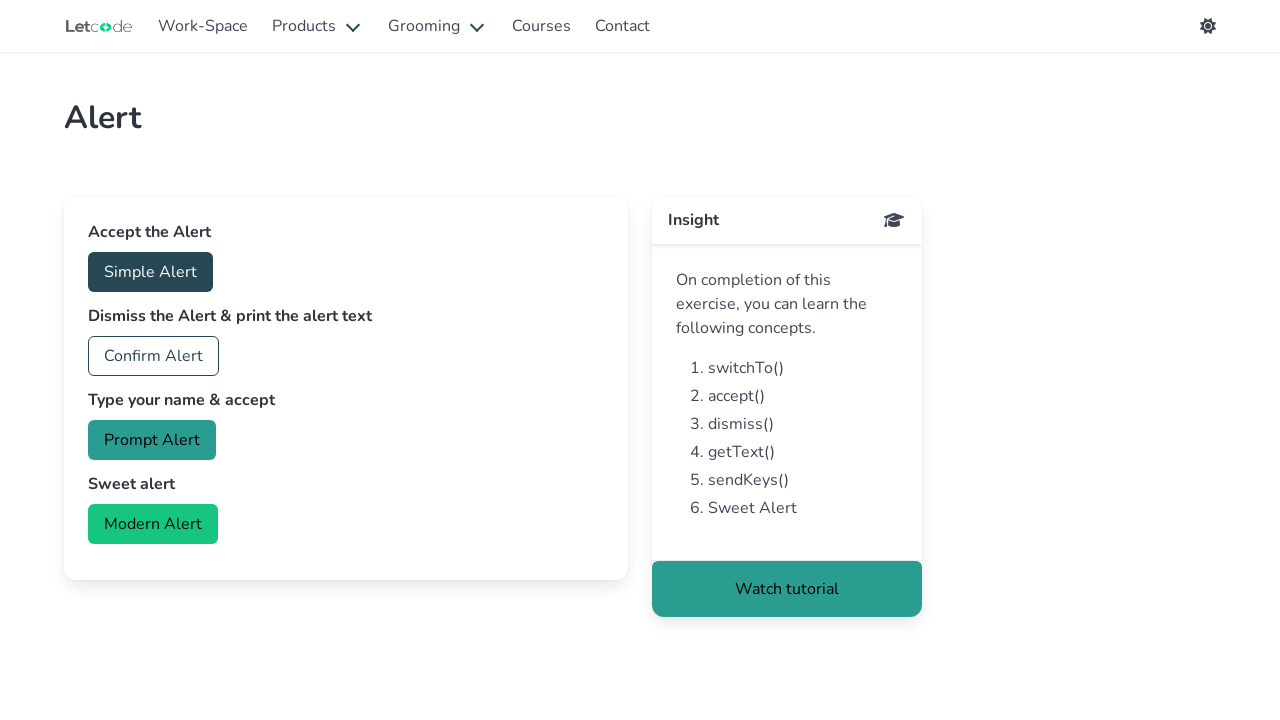

Clicked prompt button to trigger dialog at (152, 440) on #prompt
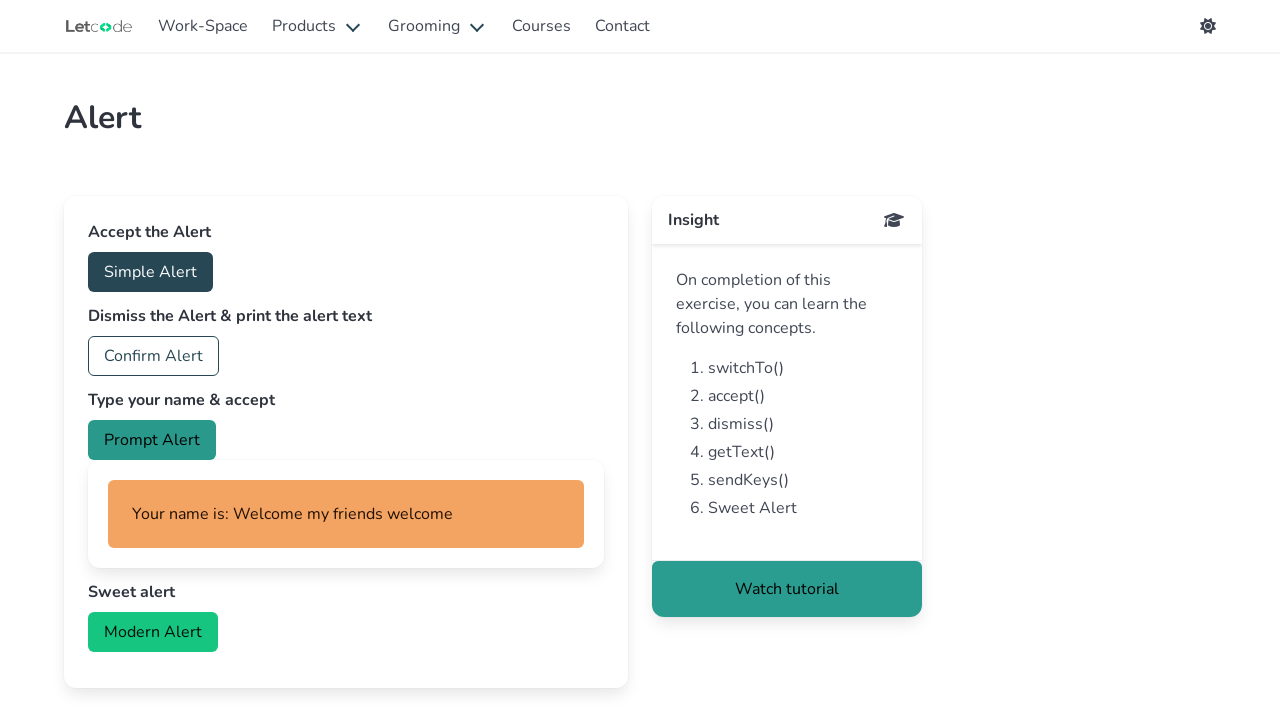

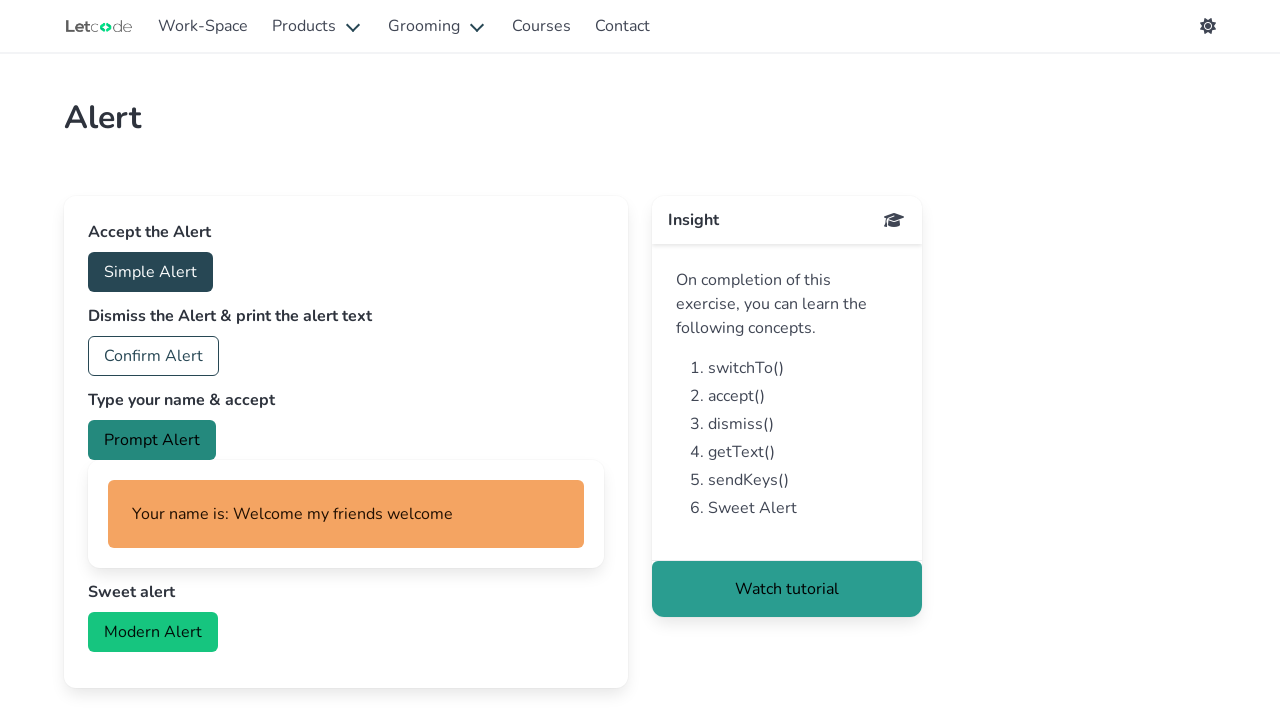